Navigates to buttons page and verifies the H1 "Buttons" heading is visible

Starting URL: https://demoqa.com/elements

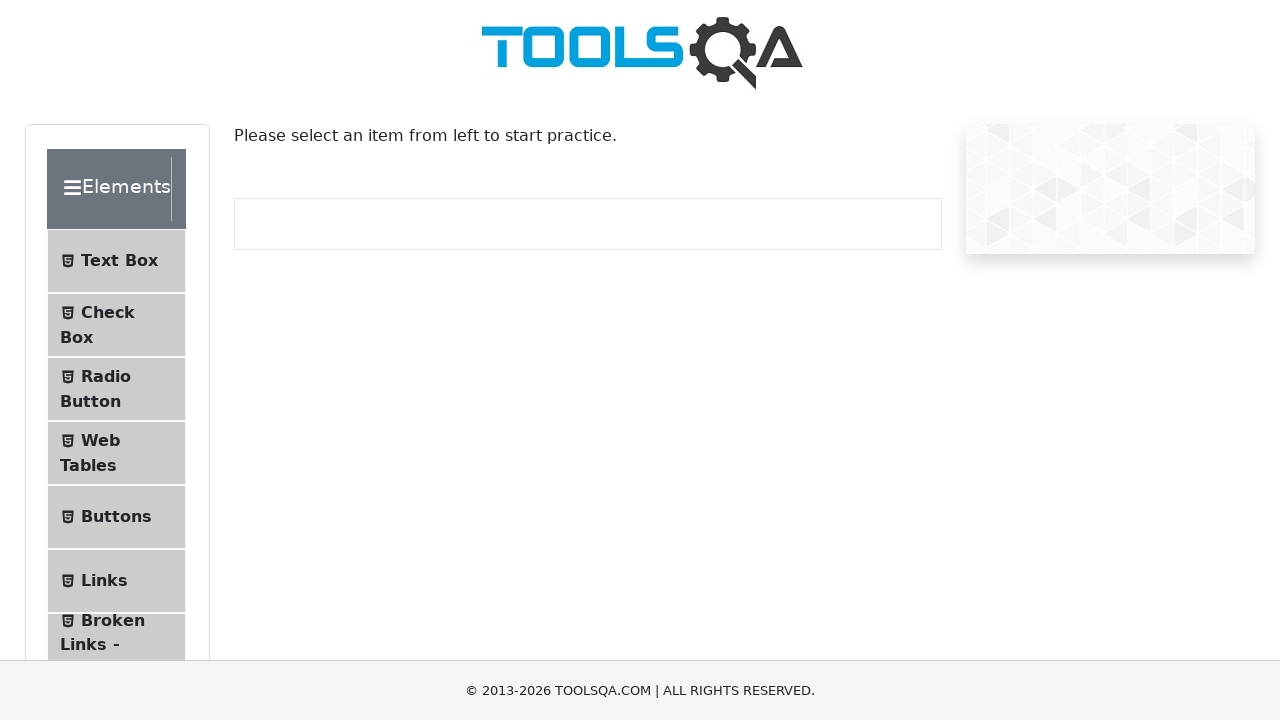

Clicked Buttons menu item at (116, 517) on li:has-text('Buttons')
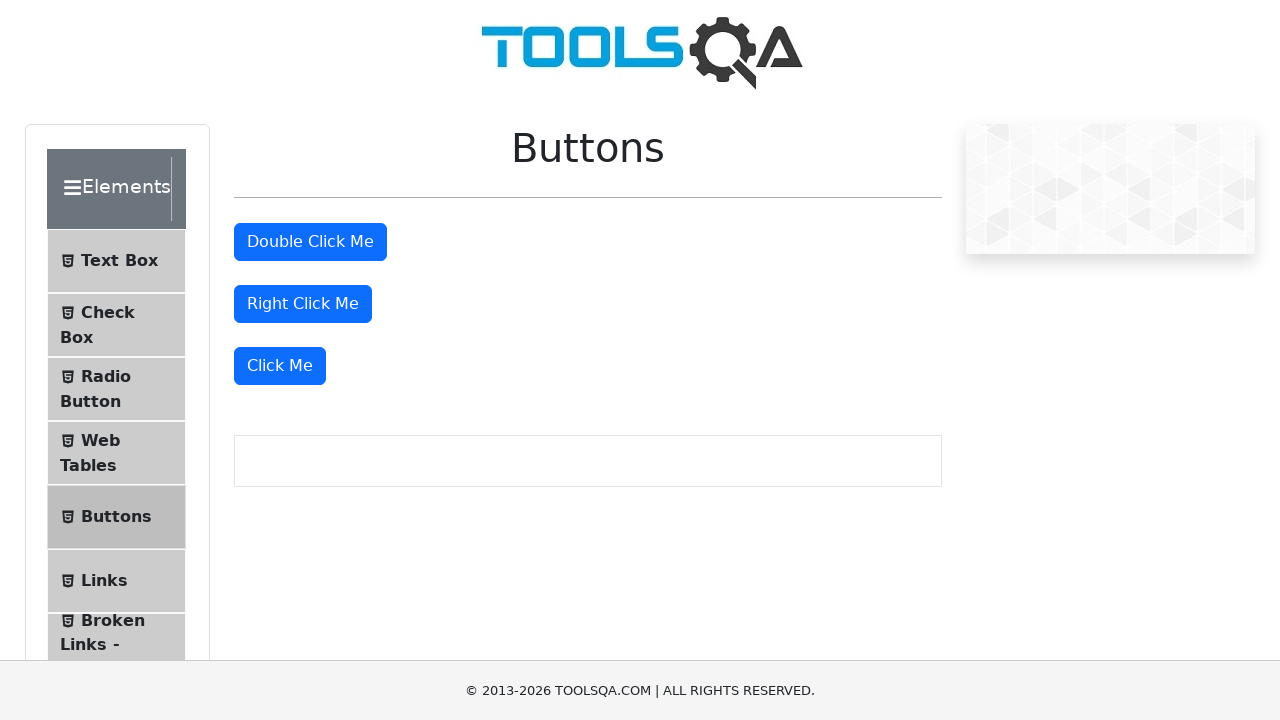

Buttons page loaded successfully
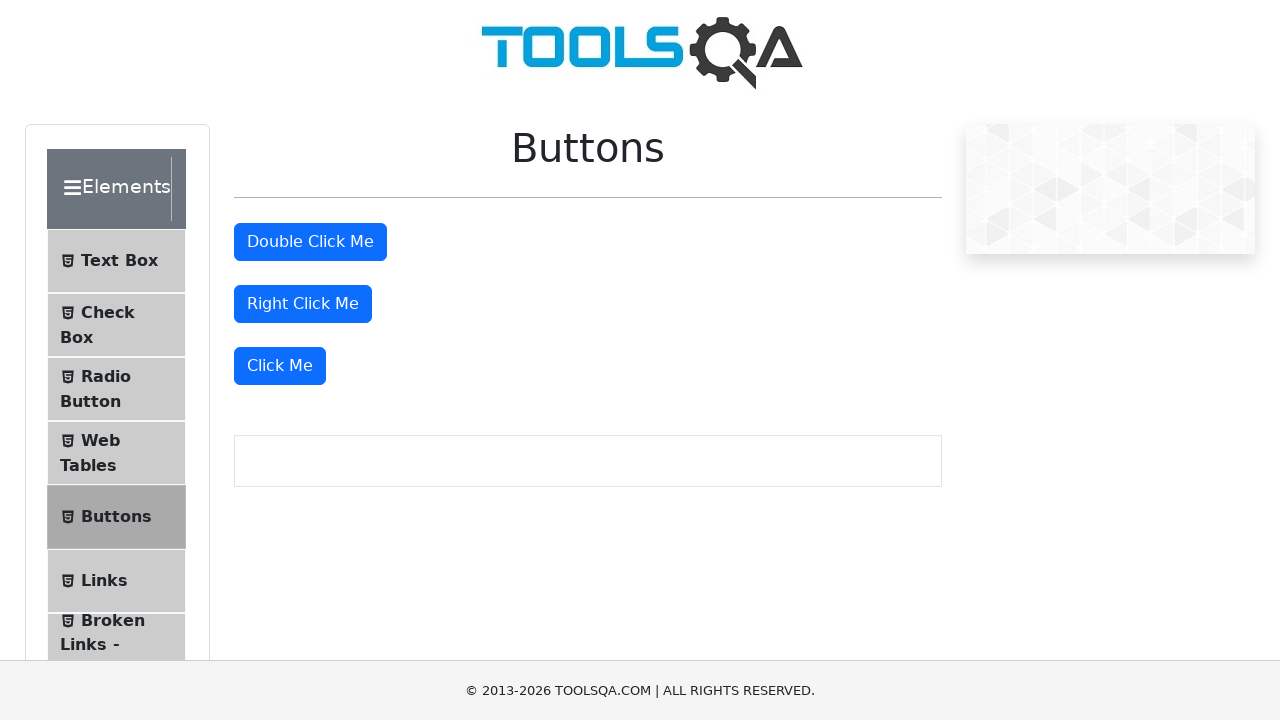

Verified H1 'Buttons' heading is visible
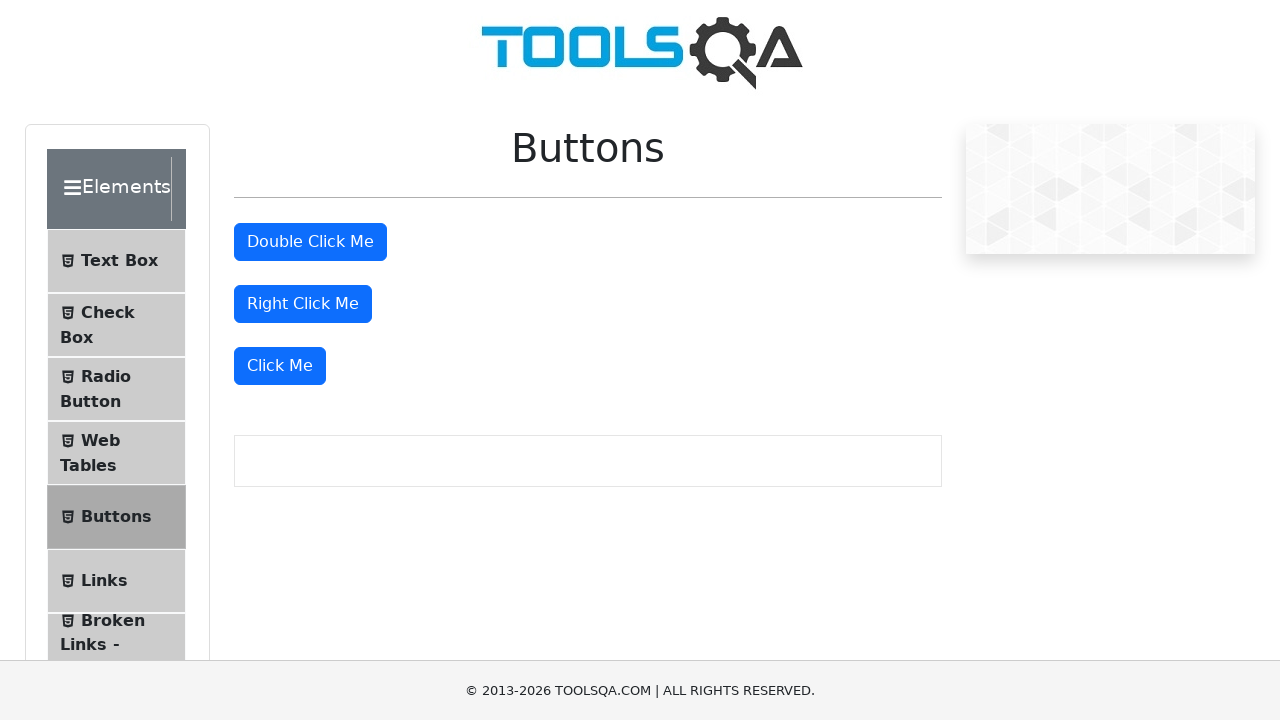

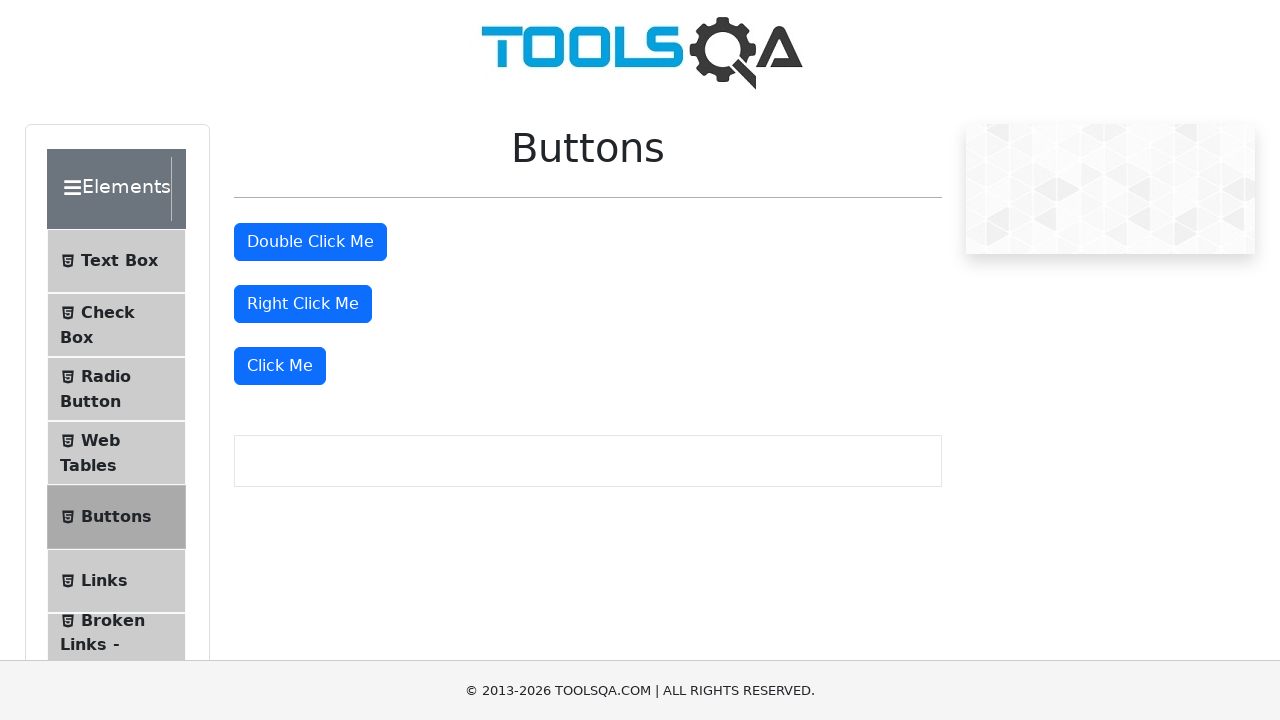